Tests mouse hover functionality by hovering over the "Free Ebooks" menu item and then clicking on the "Free Machine Learning Ebooks" submenu option

Starting URL: https://www.globalsqa.com

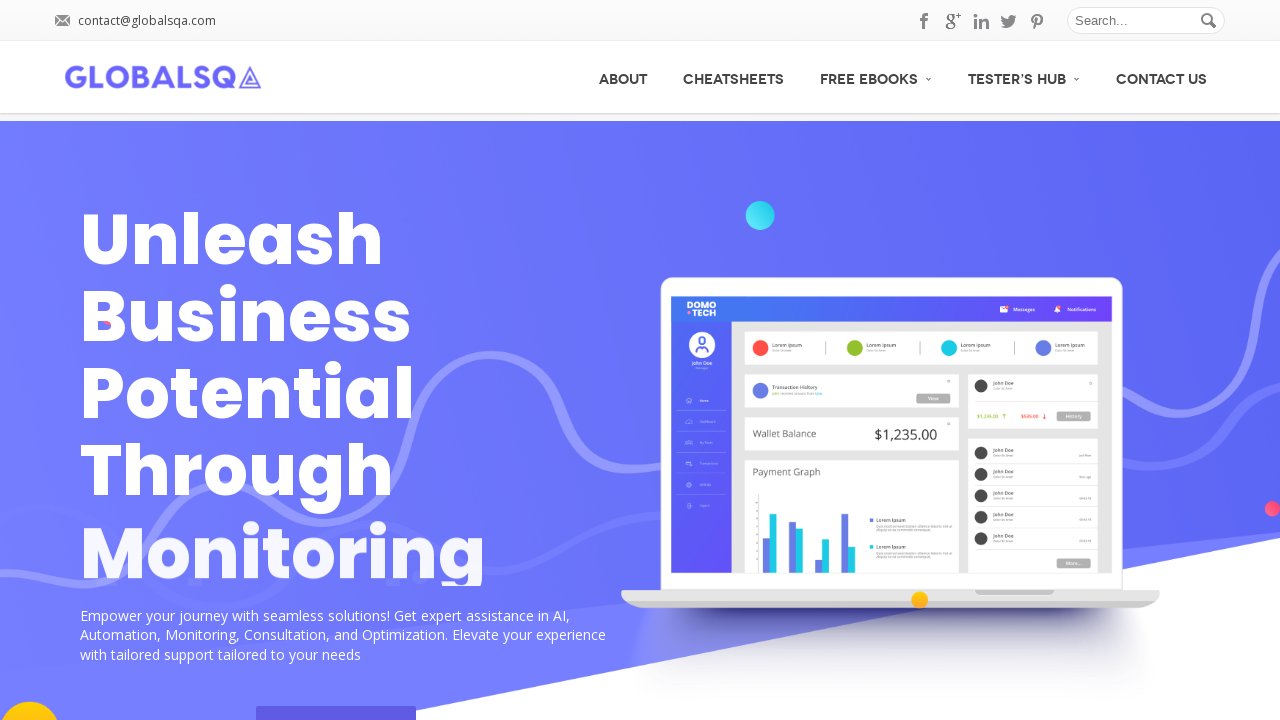

Hovered over 'Free Ebooks' menu item to reveal submenu at (876, 76) on (//a[text()='Free Ebooks'])[1]
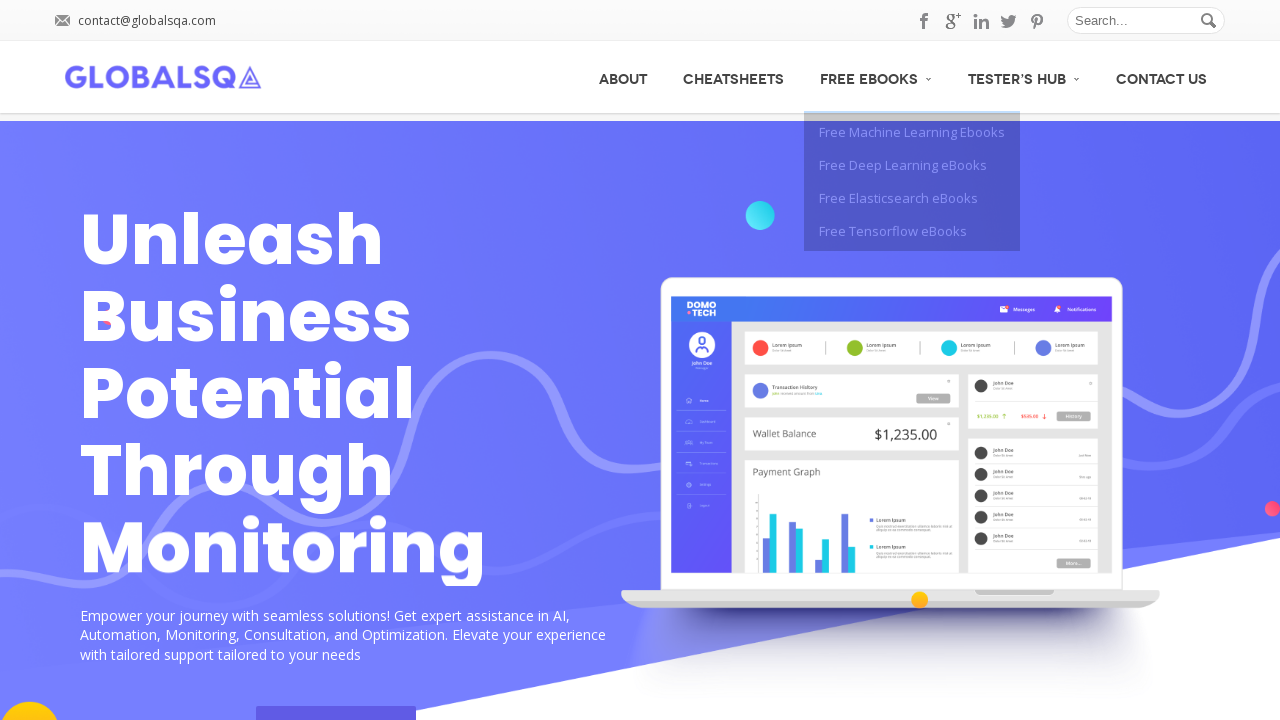

Clicked on 'Free Machine Learning Ebooks' submenu option at (912, 132) on xpath=//span[text()='Free Machine Learning Ebooks']
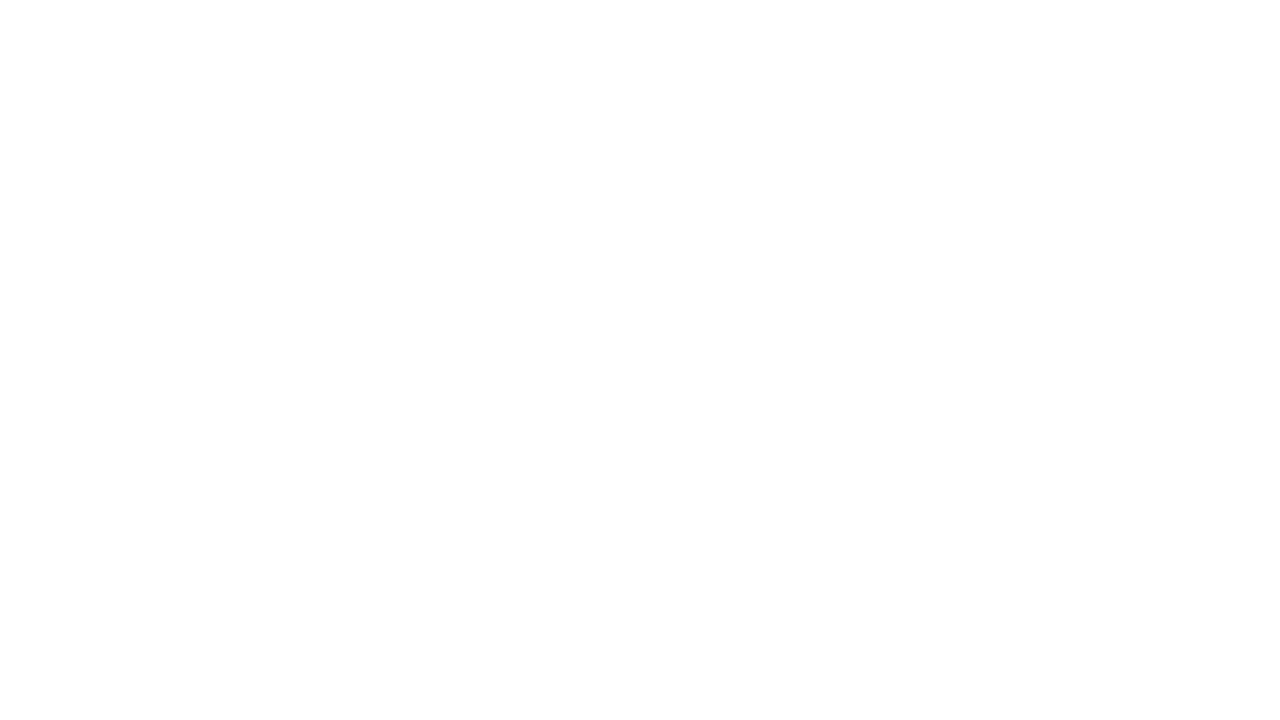

Waited for page to load with networkidle state
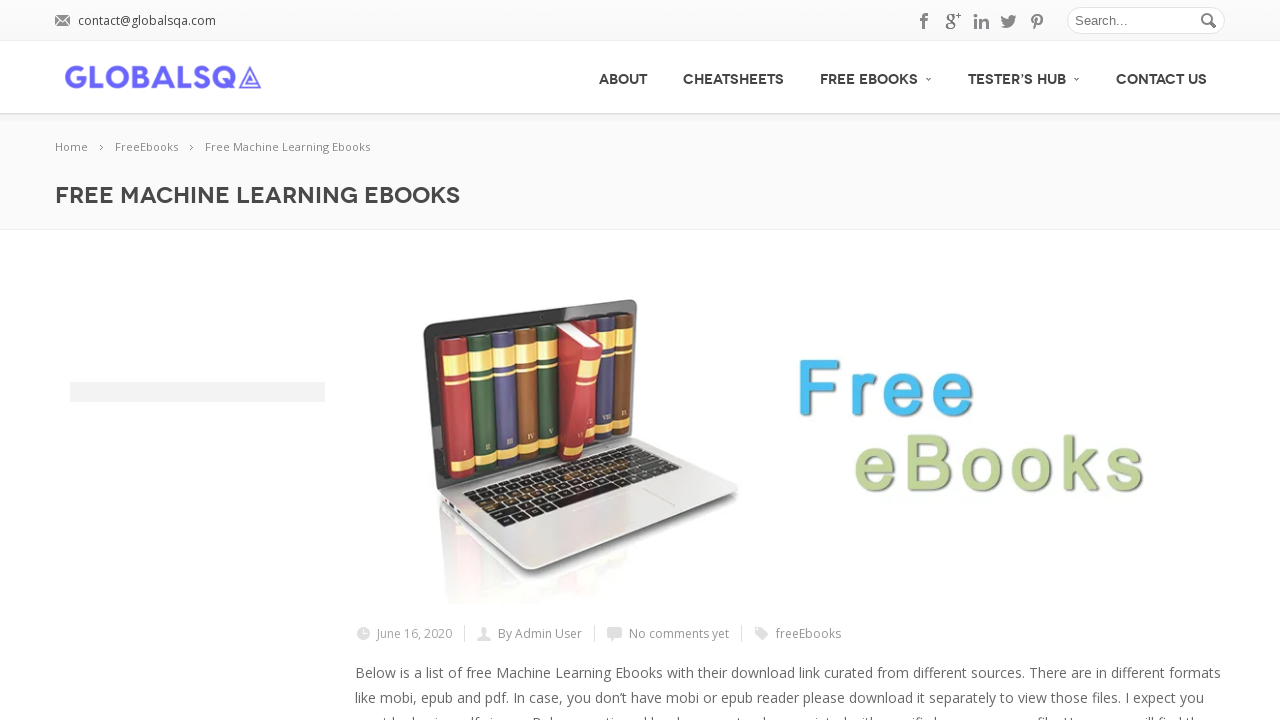

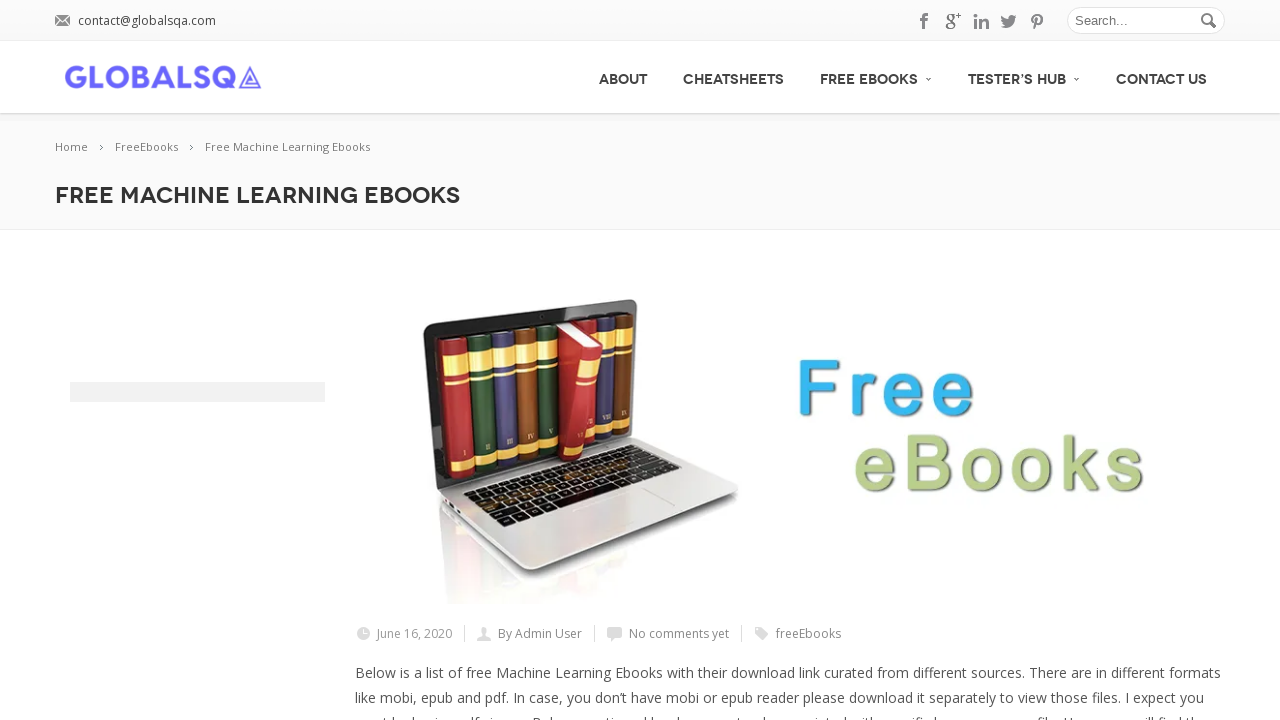